Tests opening a new browser window by navigating to a page, opening a new window, navigating to a different page in the new window, and verifying that two window handles exist.

Starting URL: https://the-internet.herokuapp.com/windows

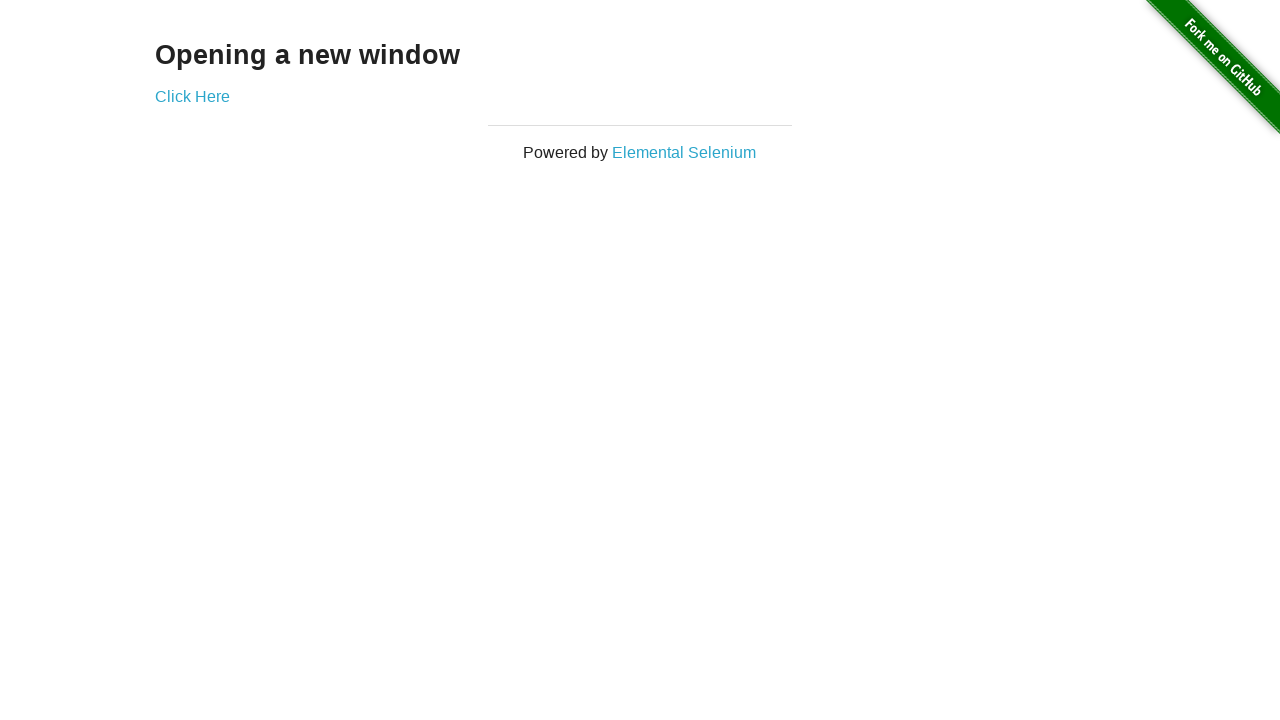

Opened a new browser window/page
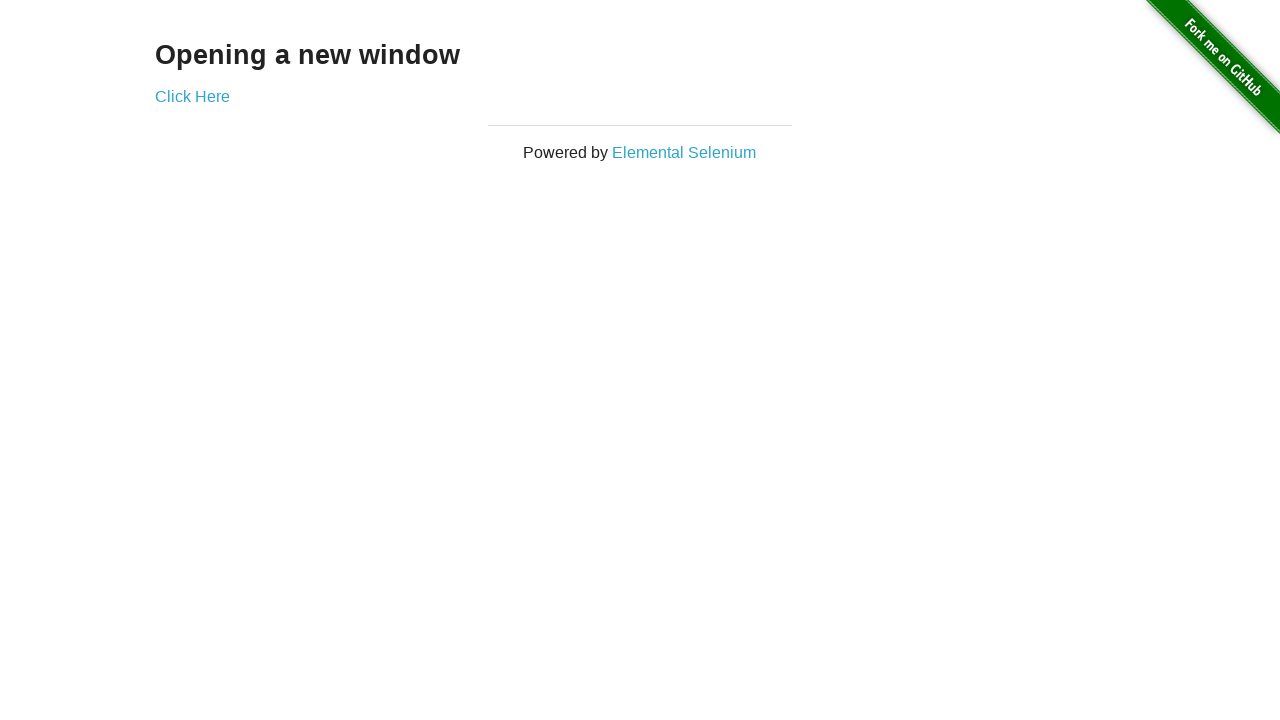

Navigated new window to typos page
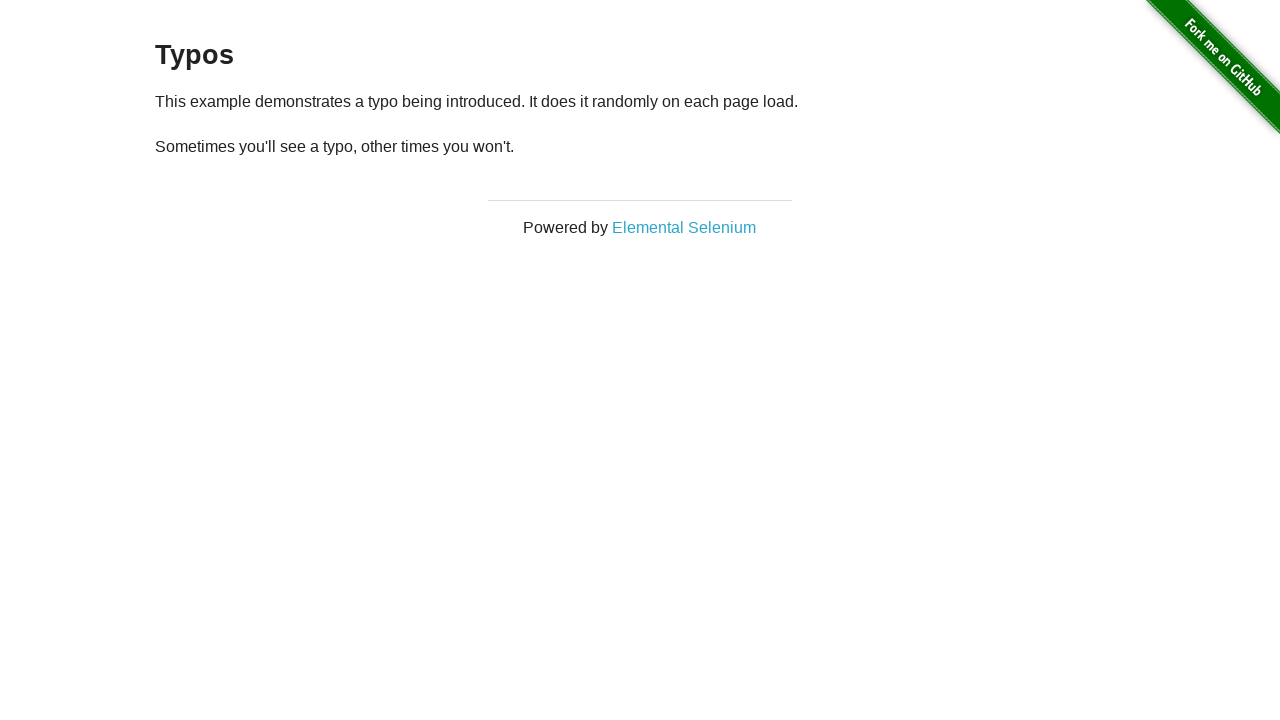

Verified that two windows are open
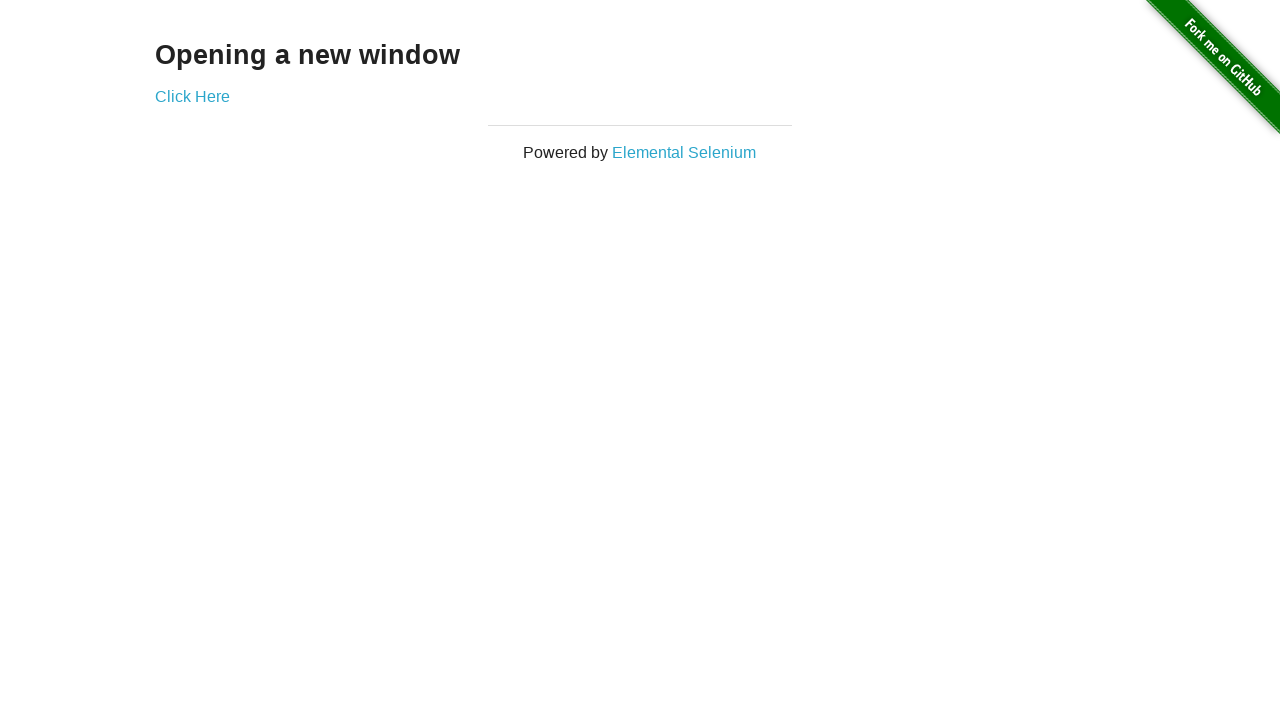

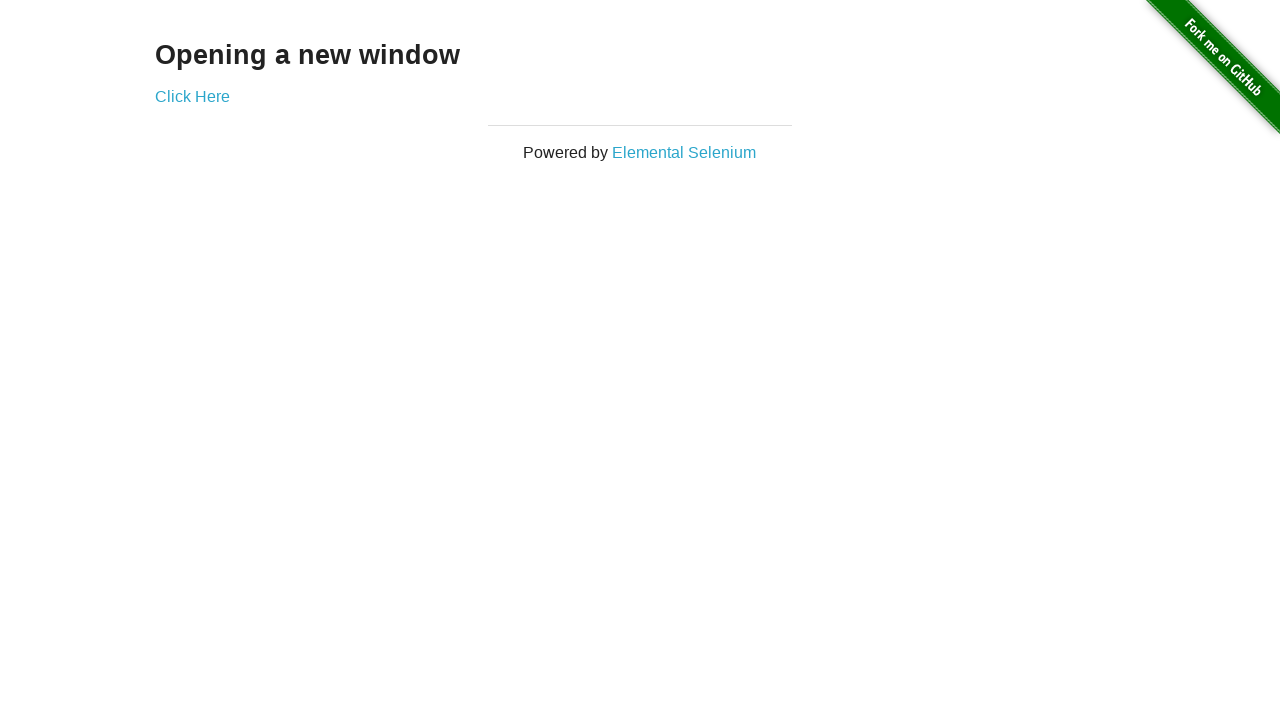